Tests login form validation by submitting with empty password and verifying the appropriate error message is displayed

Starting URL: https://www.saucedemo.com/

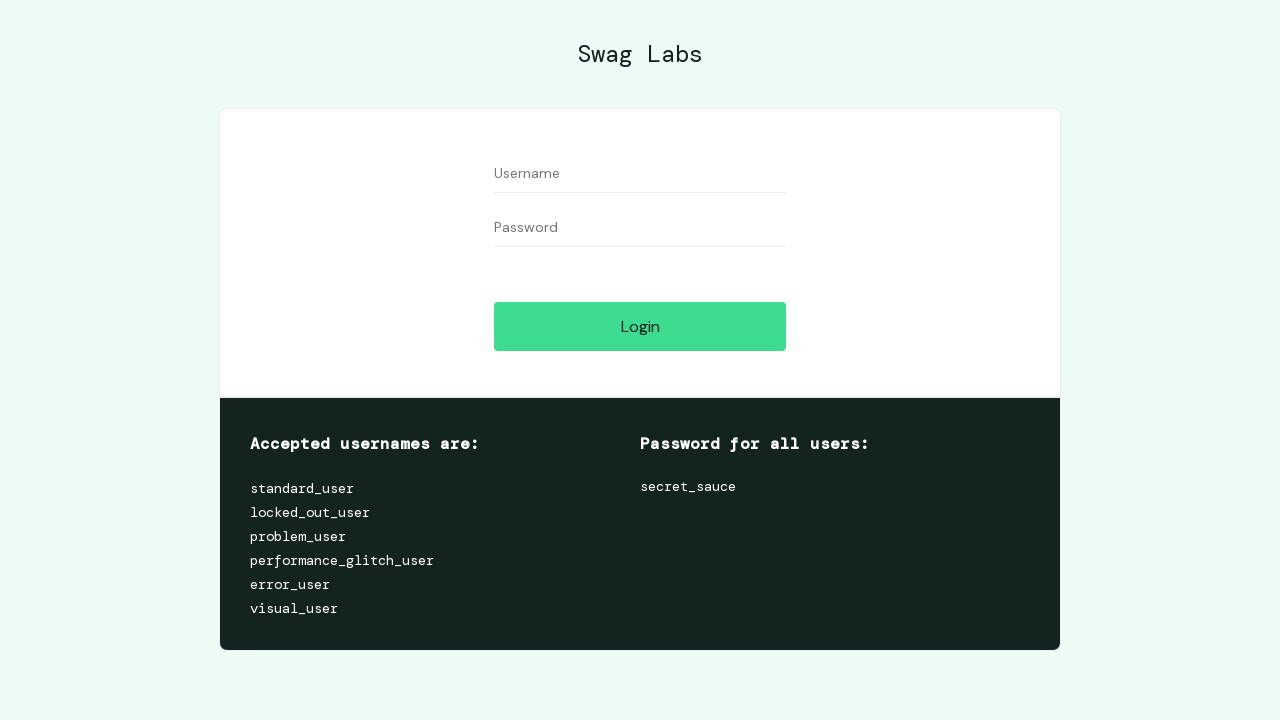

Filled username field with 'valid_user' on #user-name
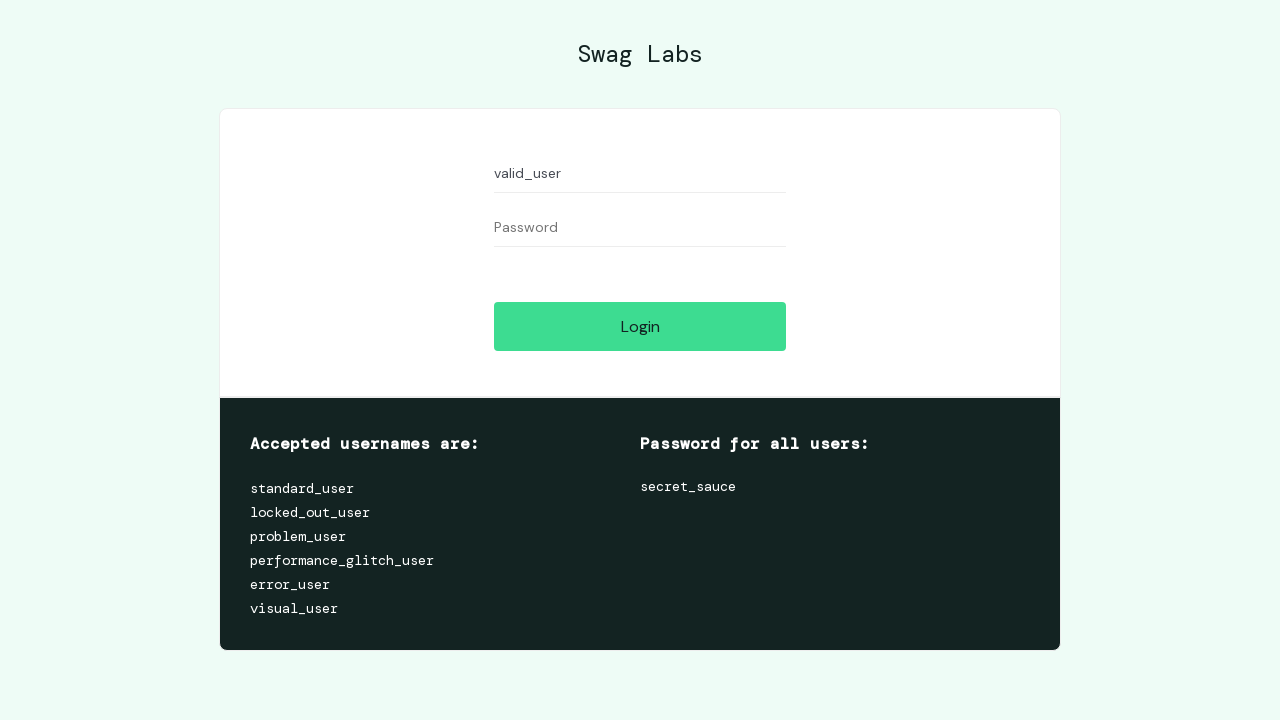

Left password field empty on #password
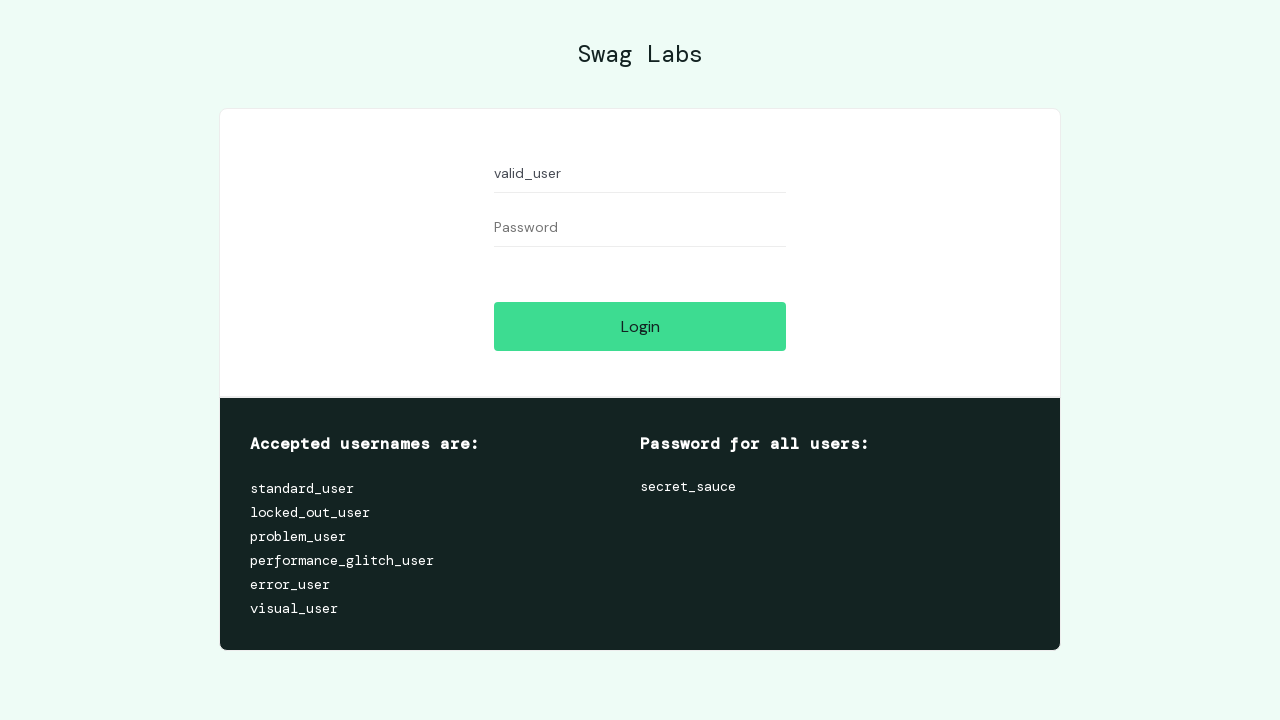

Clicked login button to submit form with empty password at (640, 326) on #login-button
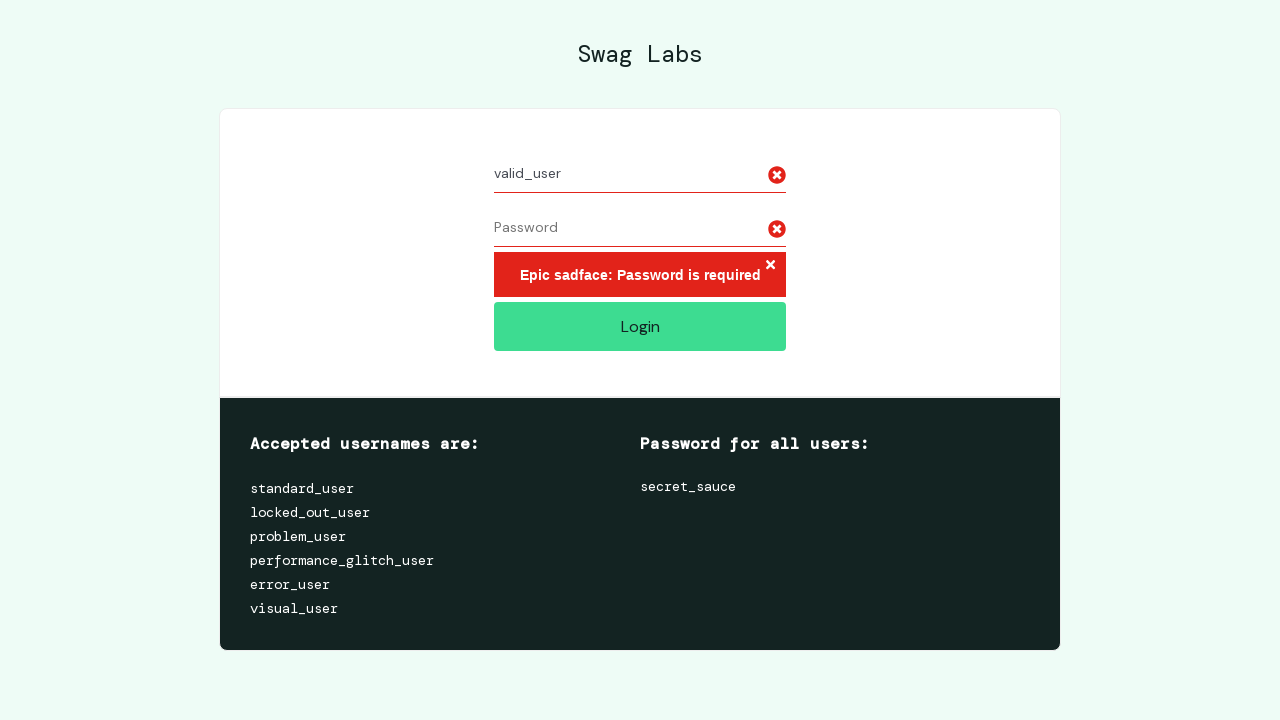

Located error message container
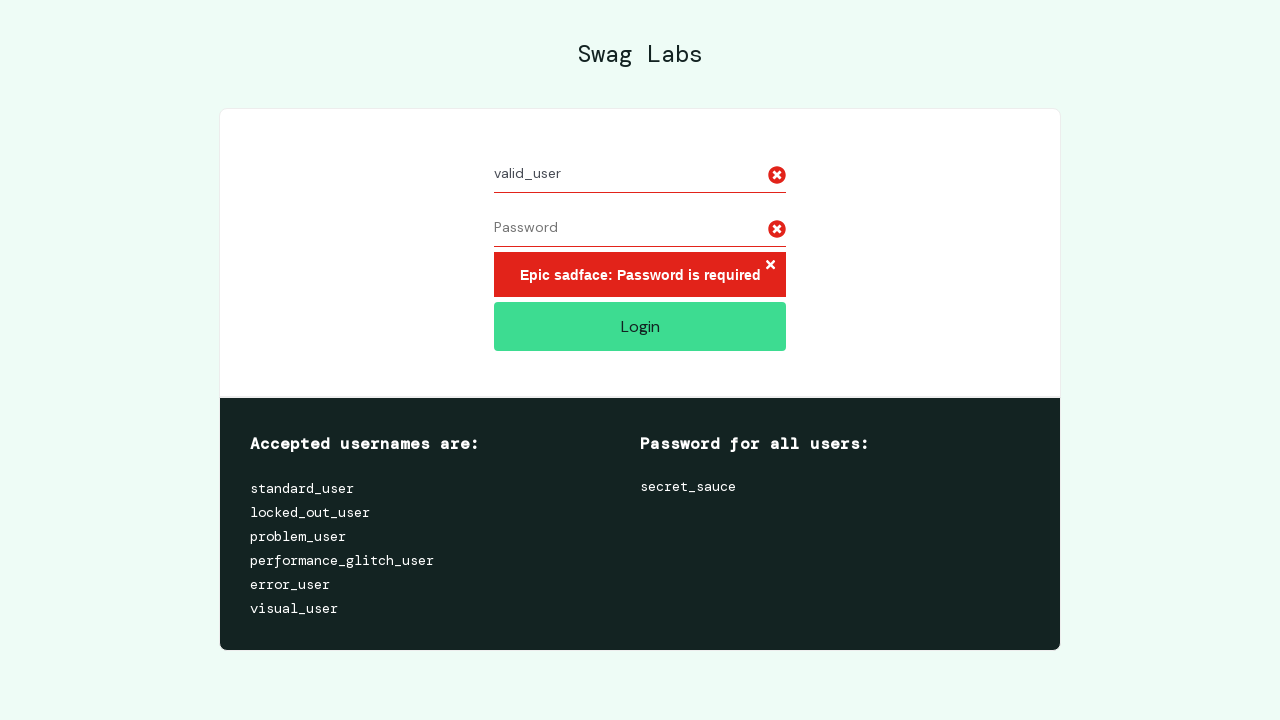

Error message appeared on page
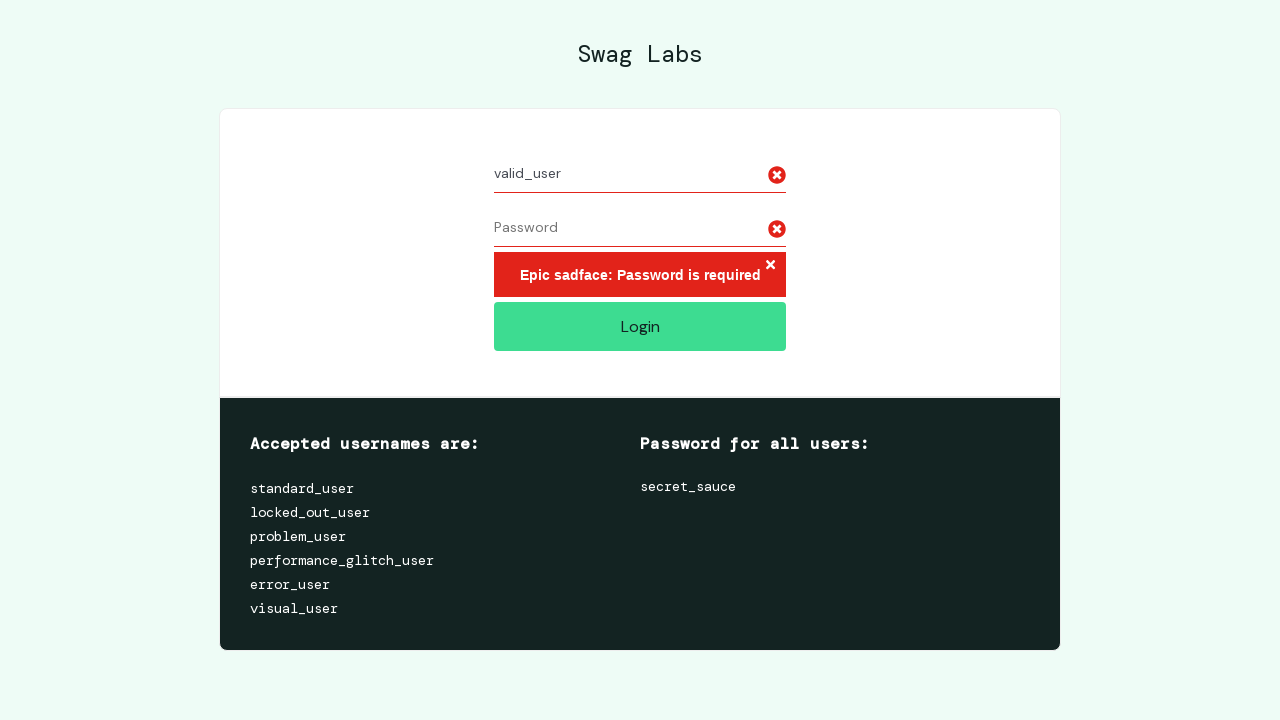

Verified error message contains 'Epic sadface: Password is required'
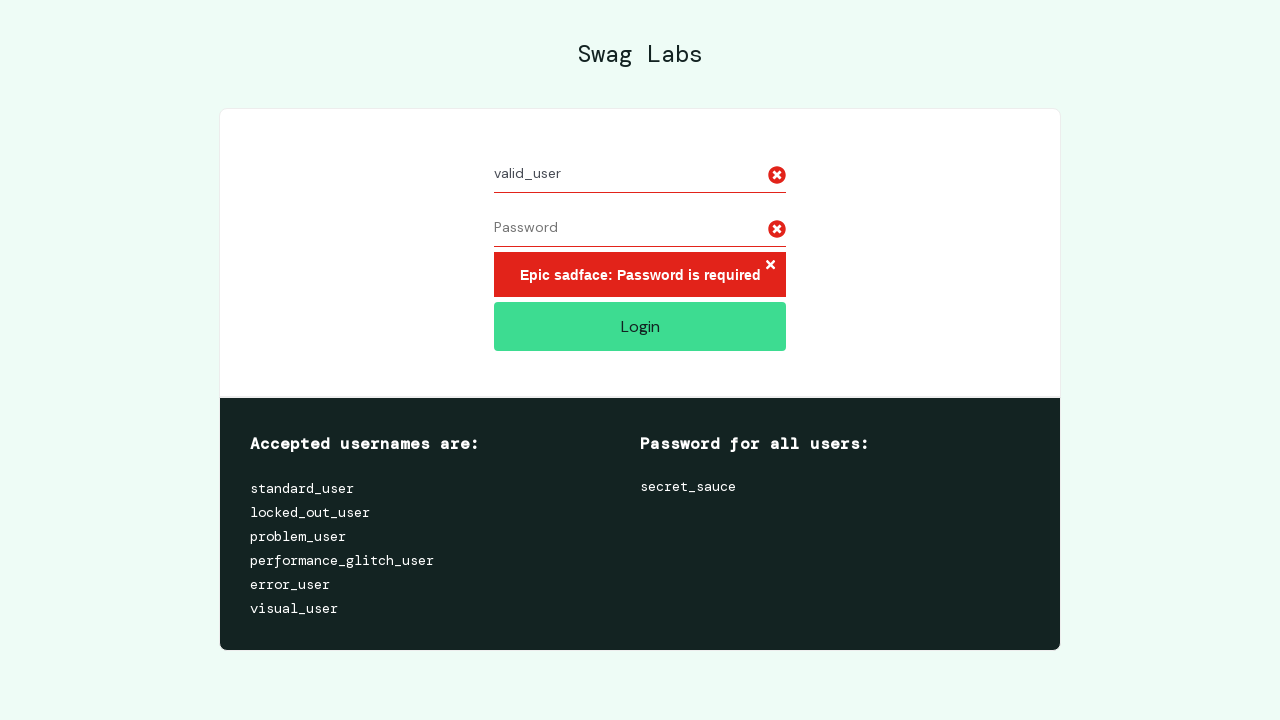

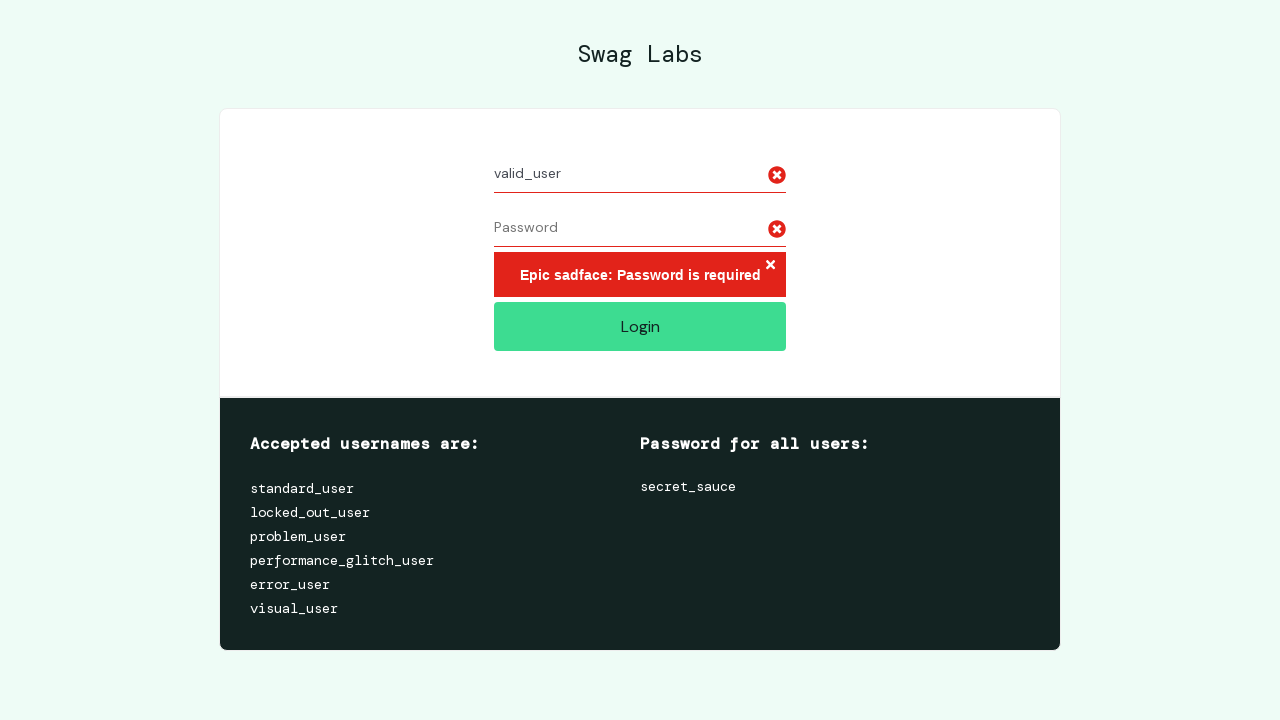